Navigates to the historical weather page for Philadelphia and clicks on a specific day link to view detailed weather information for that day.

Starting URL: https://www.timeanddate.com/weather/usa/philadelphia/historic?month=3&year=2020

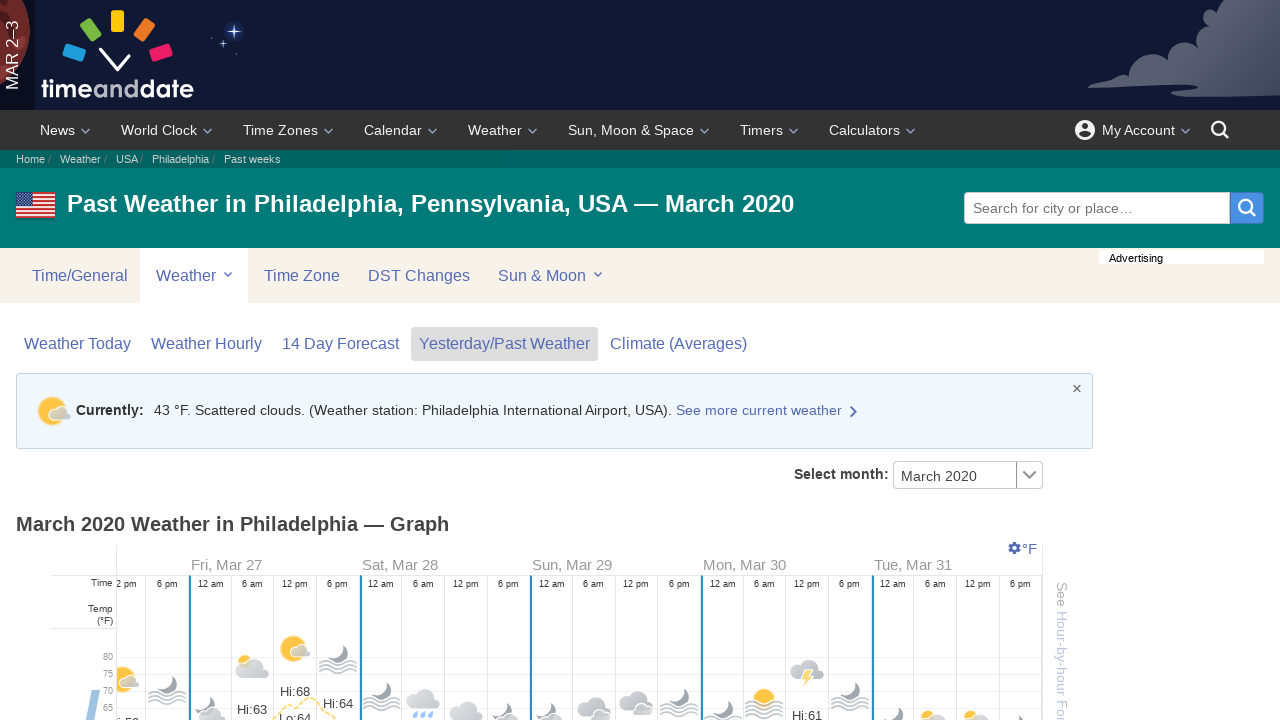

Weather links section loaded
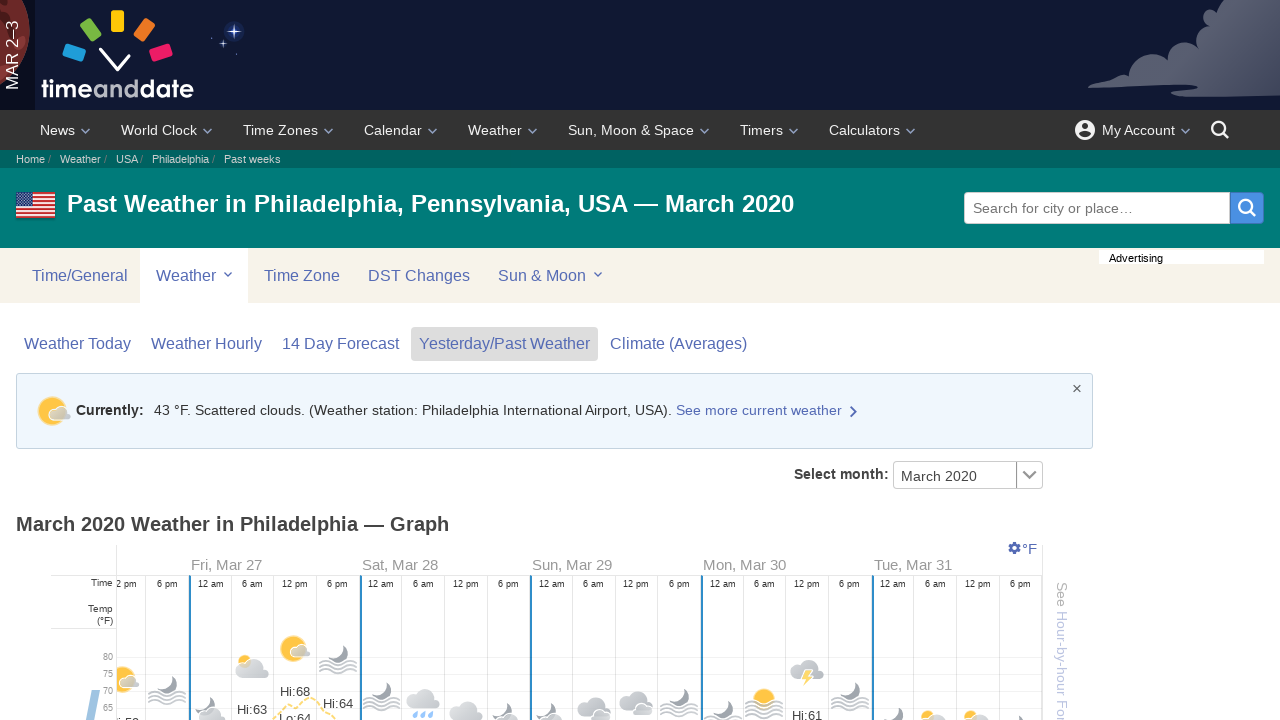

Located the second weather links container
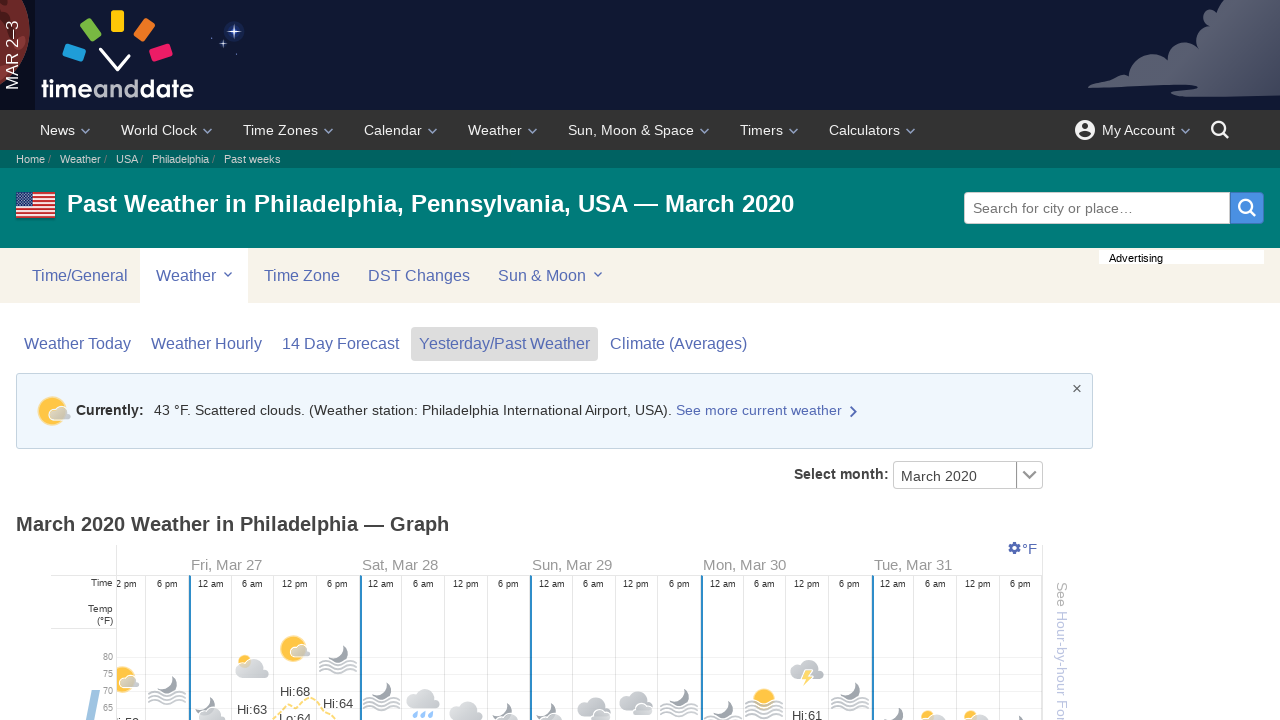

Clicked on Mar 15 day link to view detailed weather information at (826, 361) on div.weatherLinks >> nth=1 >> a >> internal:has-text="Mar 15"i
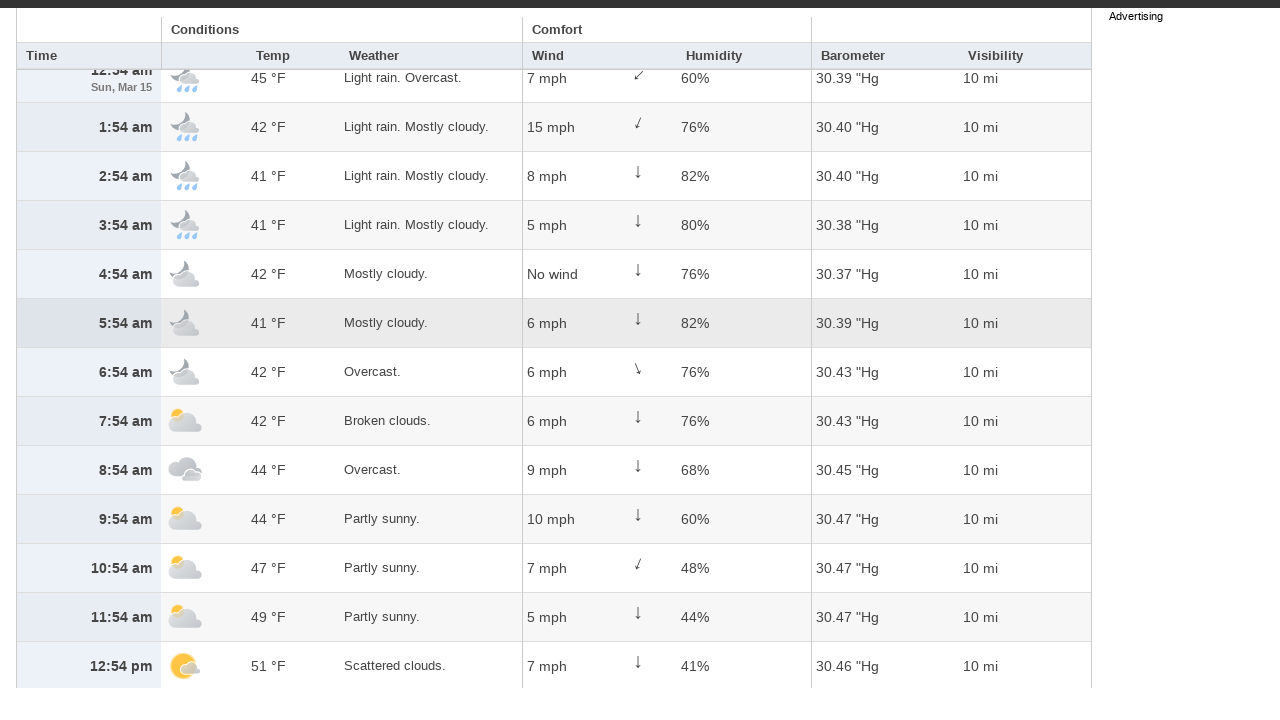

Historical weather table loaded with day details
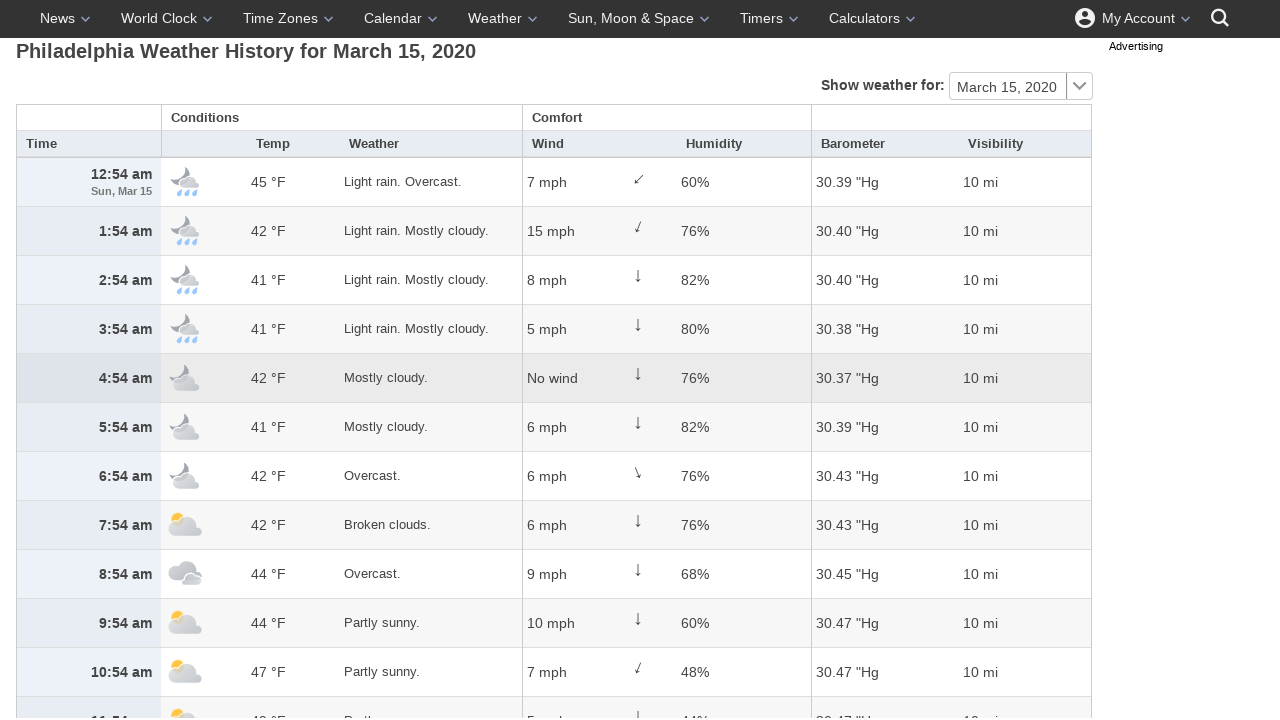

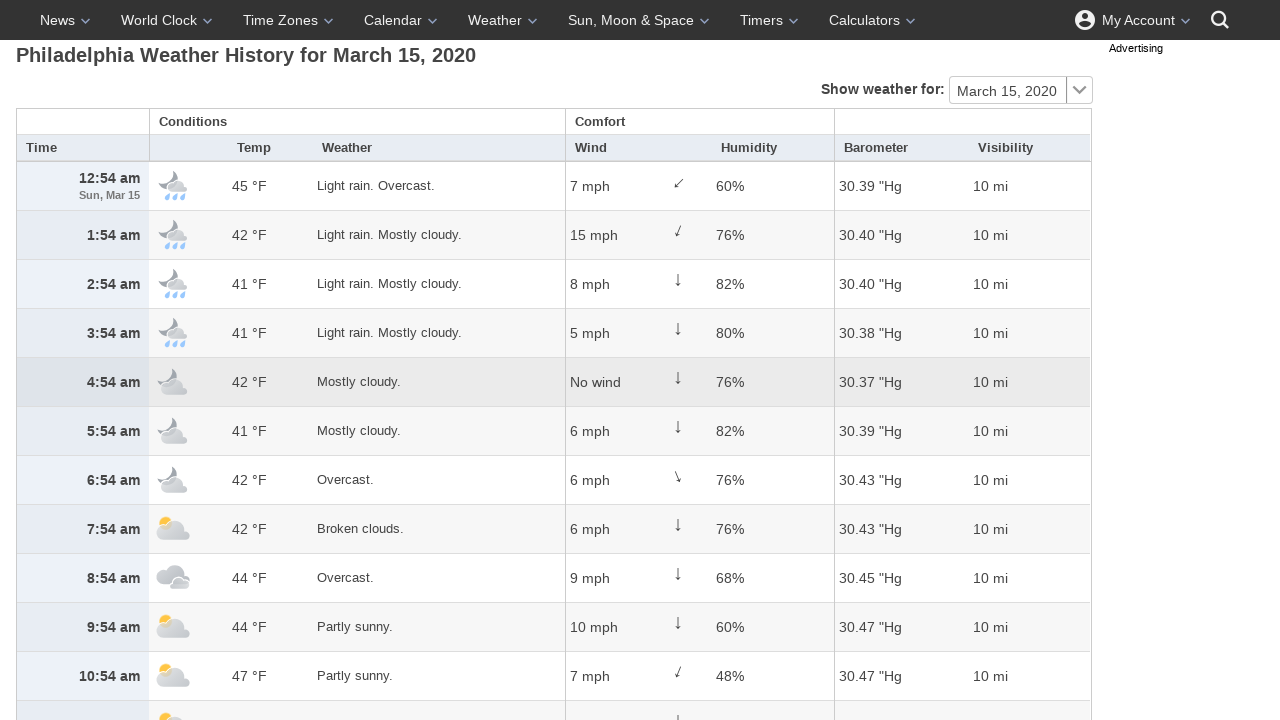